Tests a practice login form on a Selenium training site by entering credentials to trigger an error message, then navigates to the "Forgot Password" flow and fills out the password reset form with name, email, and phone number.

Starting URL: https://rahulshettyacademy.com/locatorspractice/

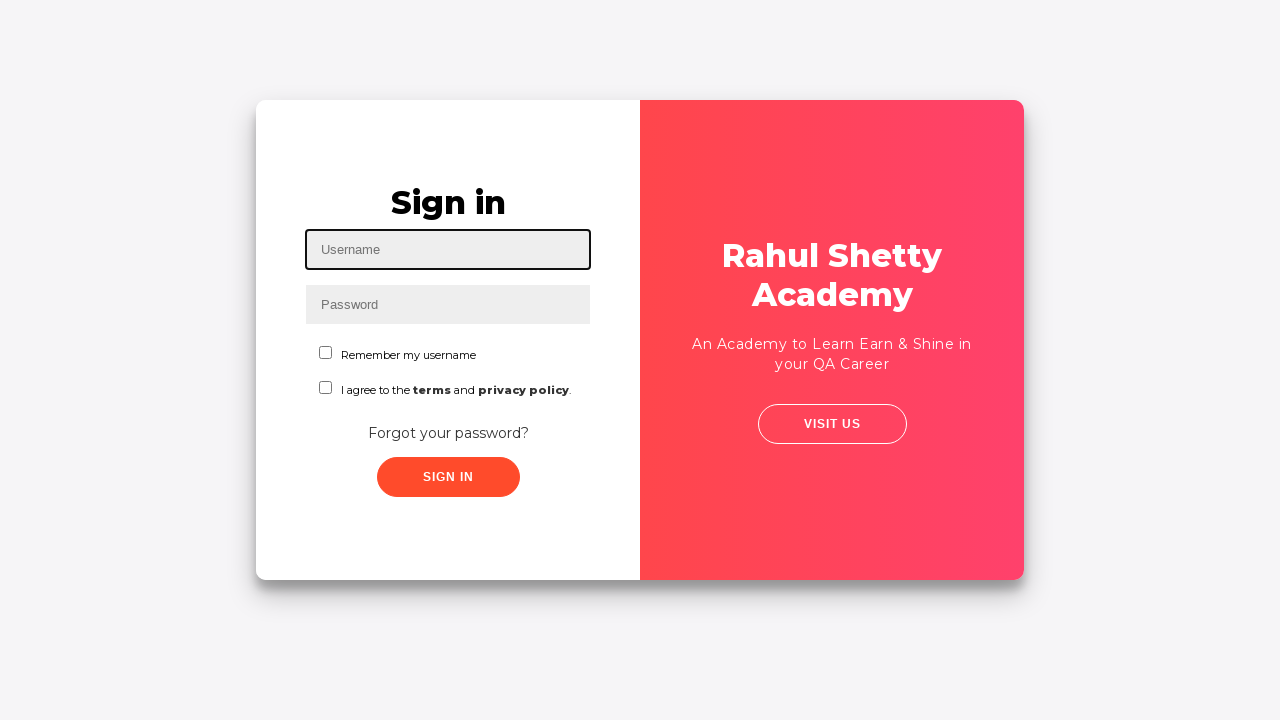

Filled username field with 'lahunkbal' on #inputUsername
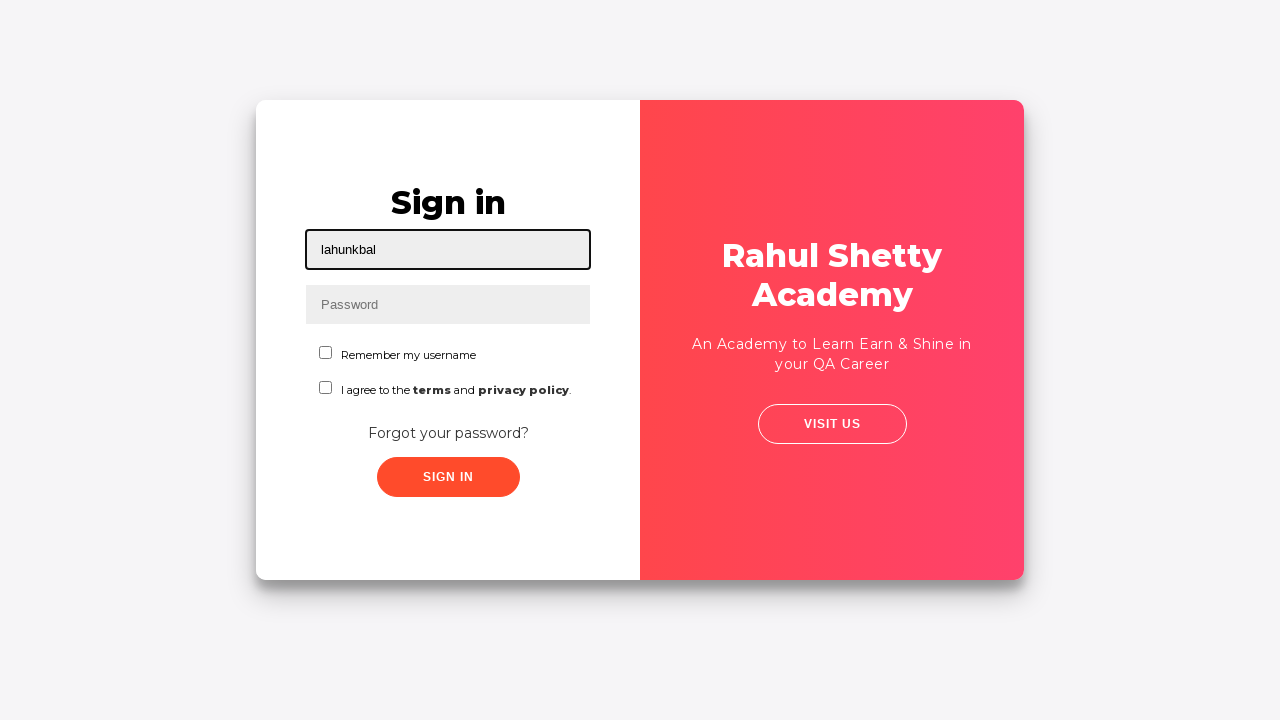

Filled password field with credentials on input[name='inputPassword']
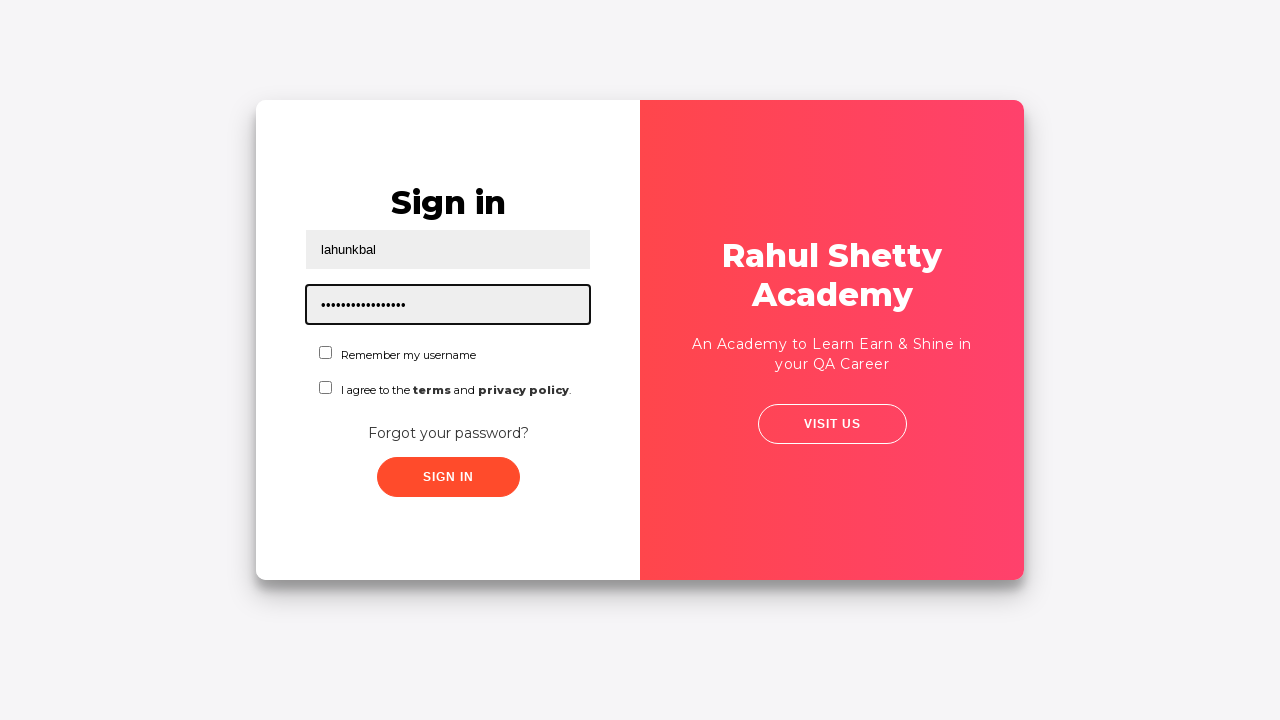

Clicked sign in button at (448, 477) on .signInBtn
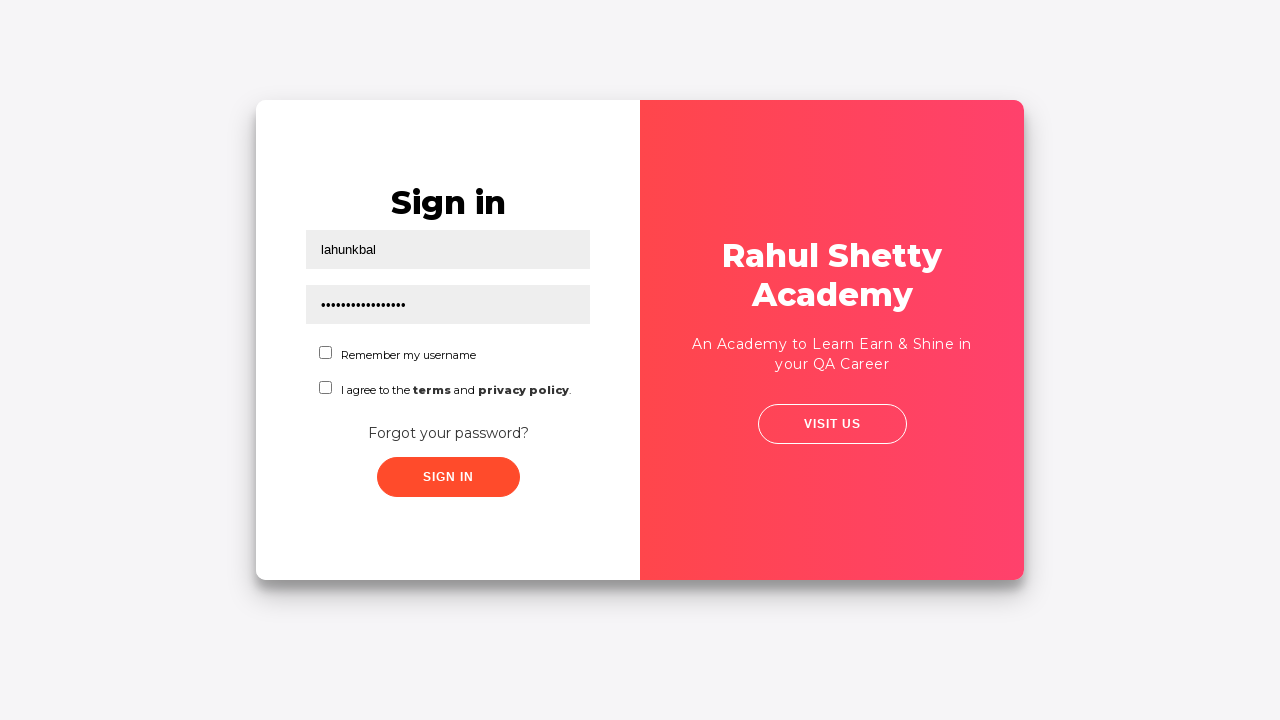

Error message appeared on login form
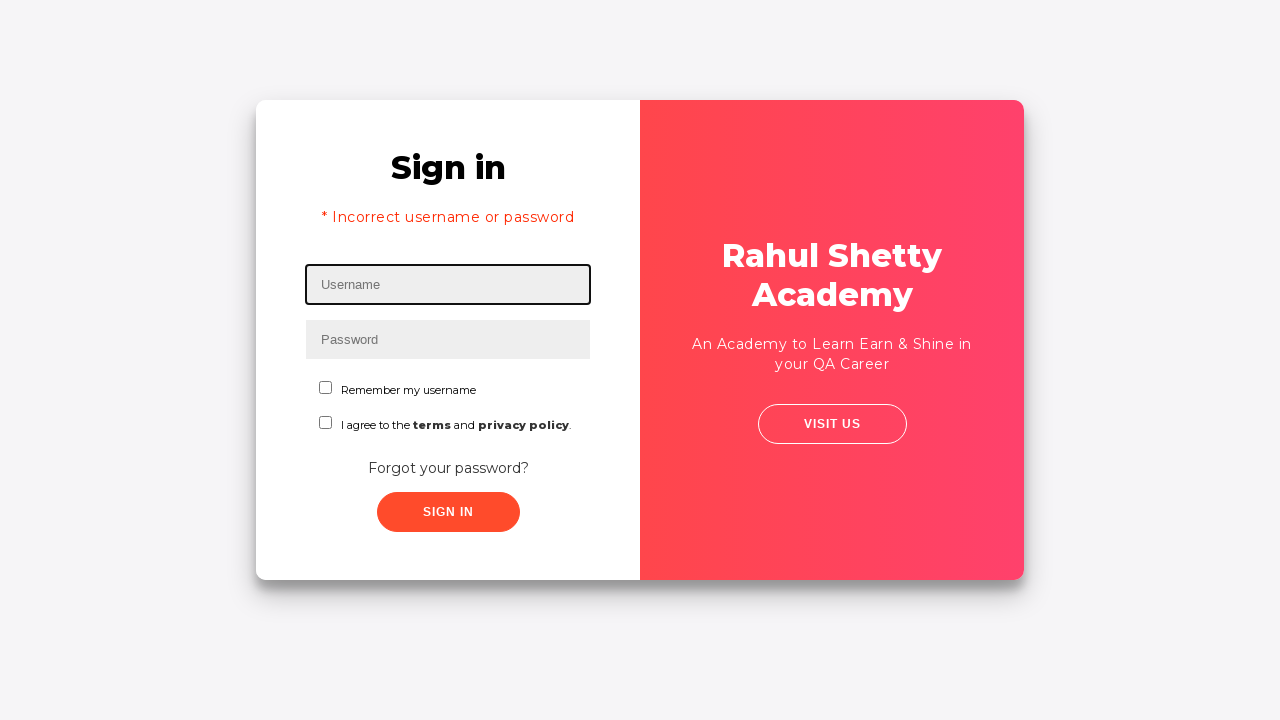

Clicked 'Forgot your password?' link to navigate to password reset flow at (448, 468) on text=Forgot your password?
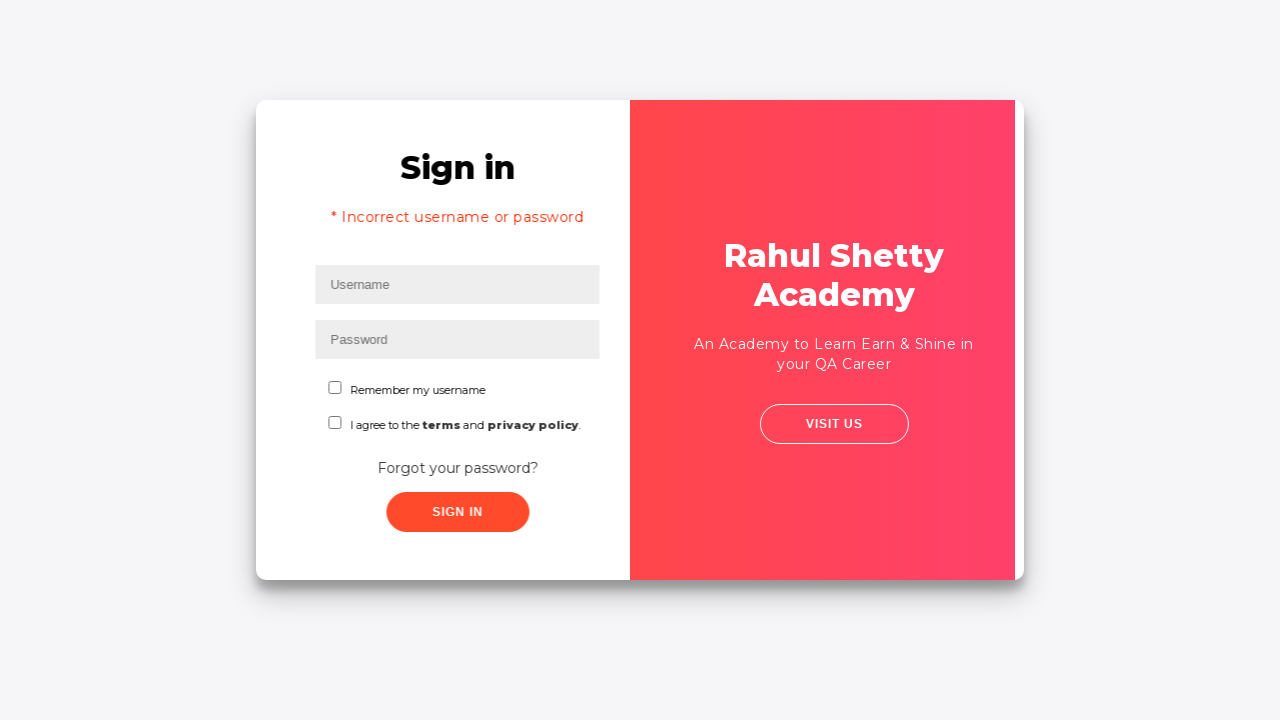

Filled name field with 'Lahun Akbal' in password reset form on input[placeholder='Name']
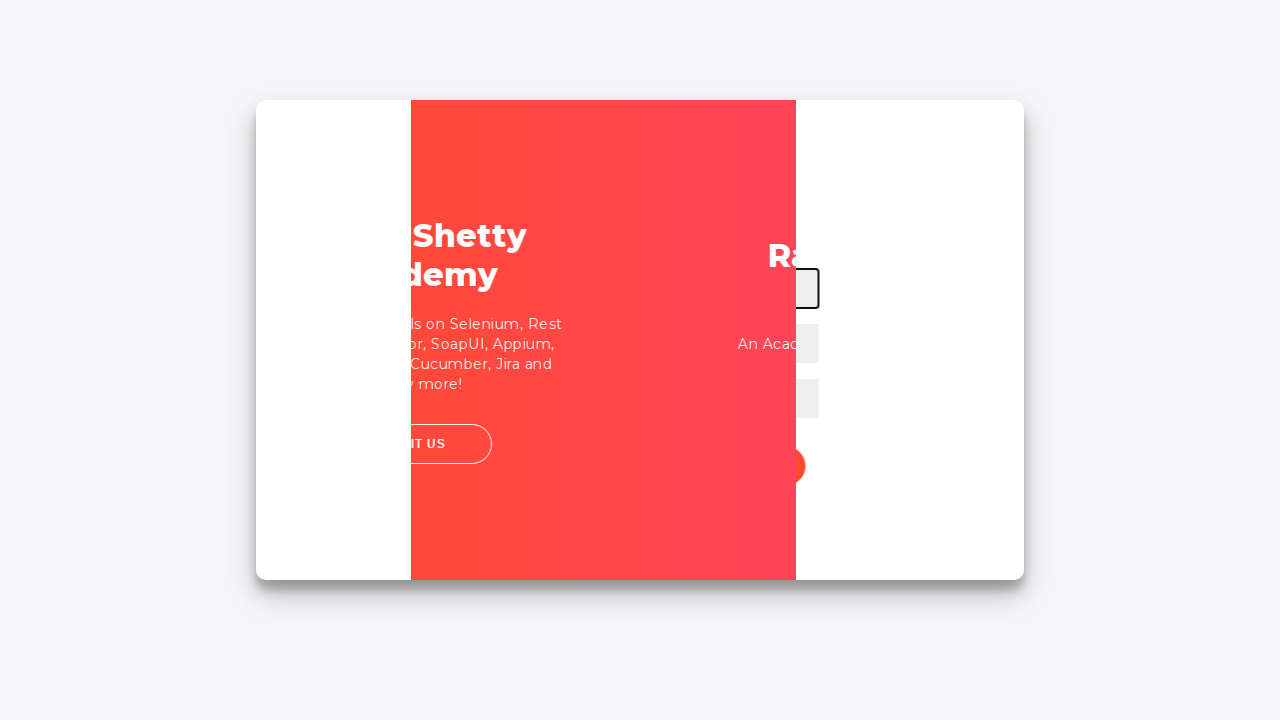

Filled email field with 'lahunakbal@mail.io' in password reset form on input[placeholder='Email']
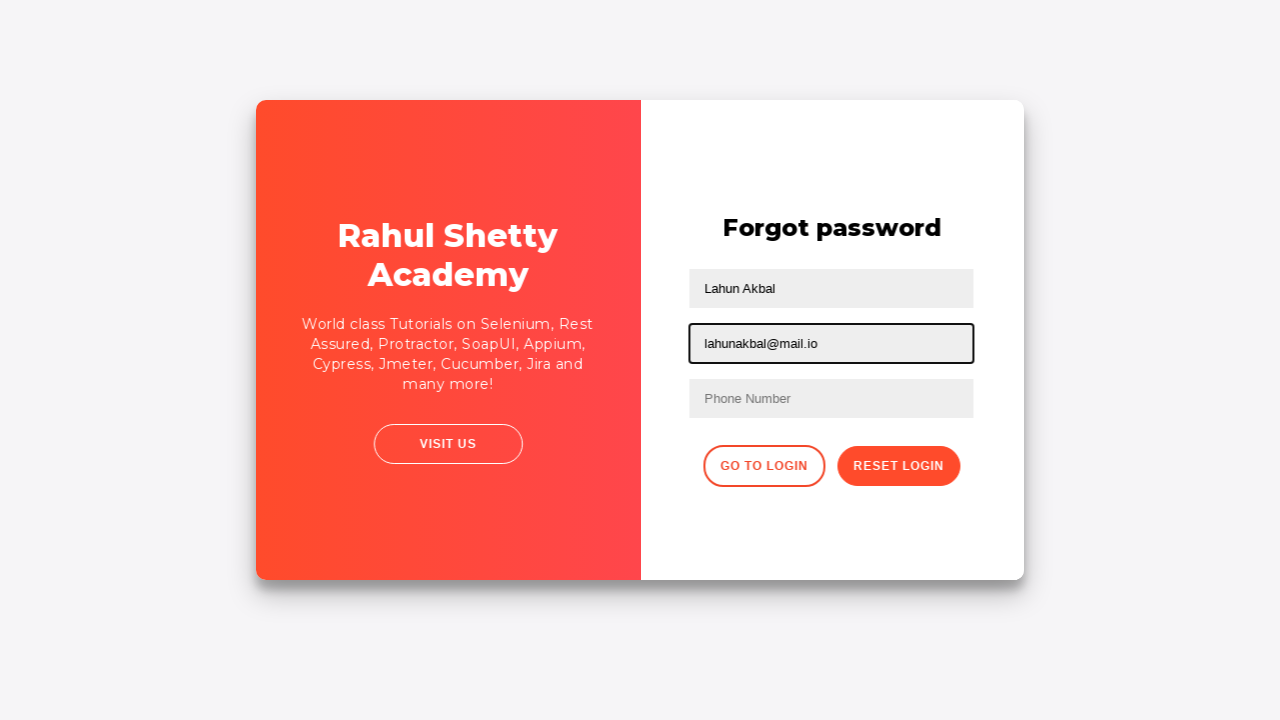

Filled phone number field with '(11)94785-2674' in password reset form on input[placeholder='Phone Number']
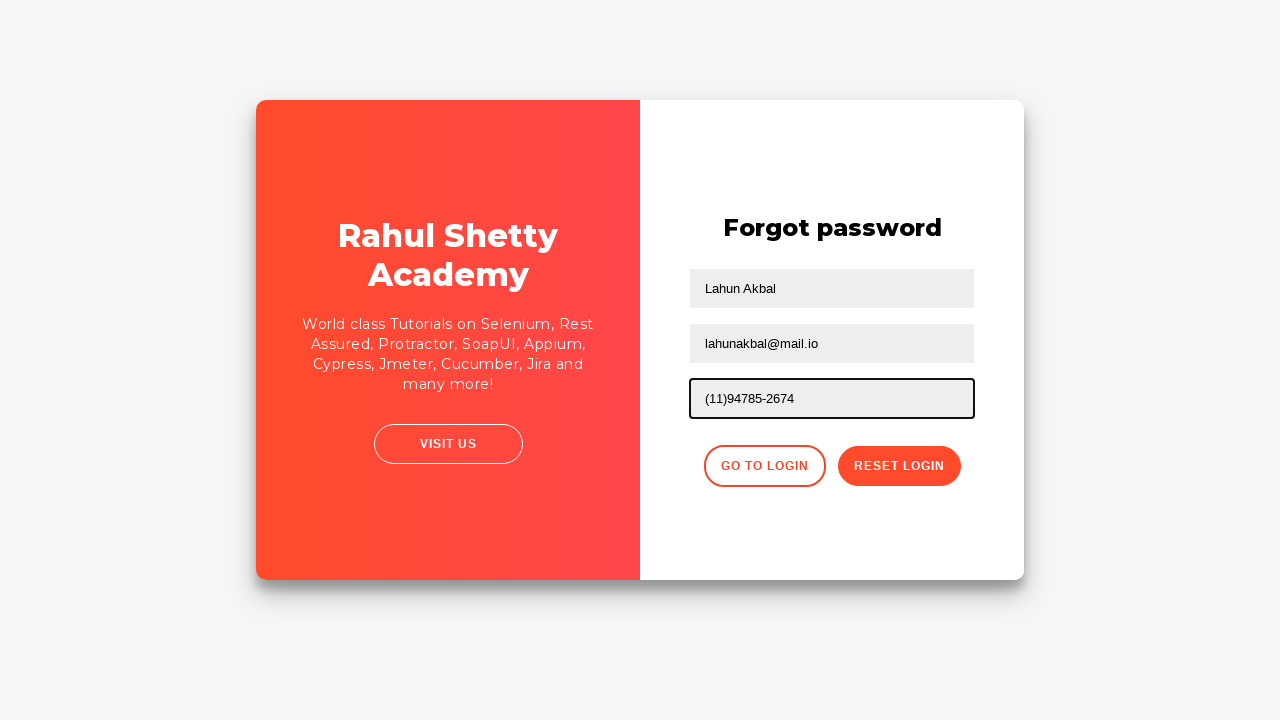

Clicked reset password button to submit password reset form at (899, 466) on button.reset-pwd-btn
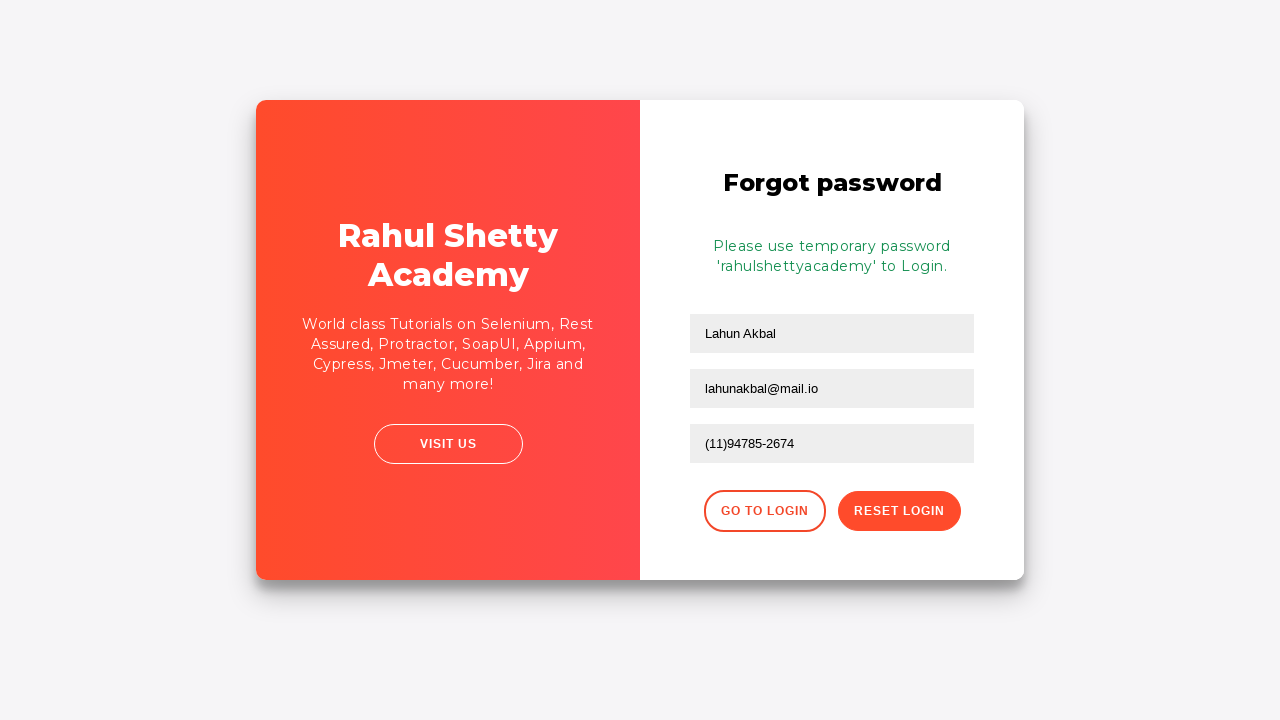

Password reset confirmation message appeared
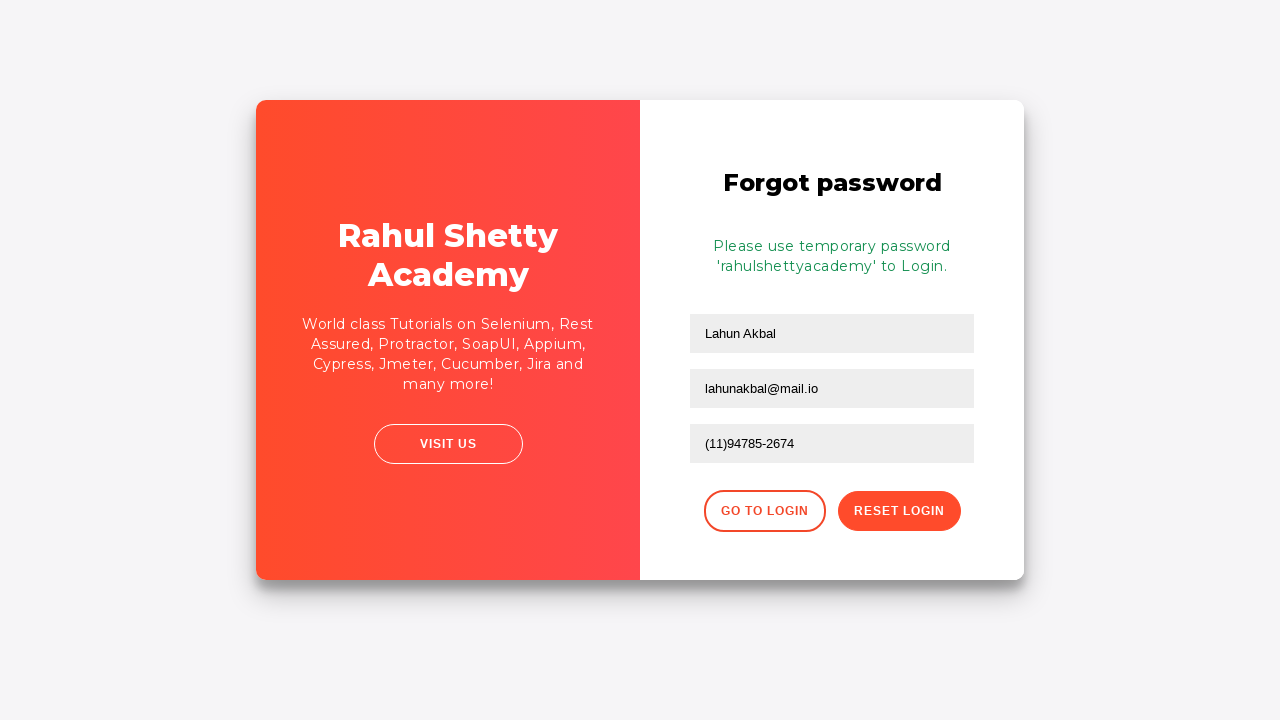

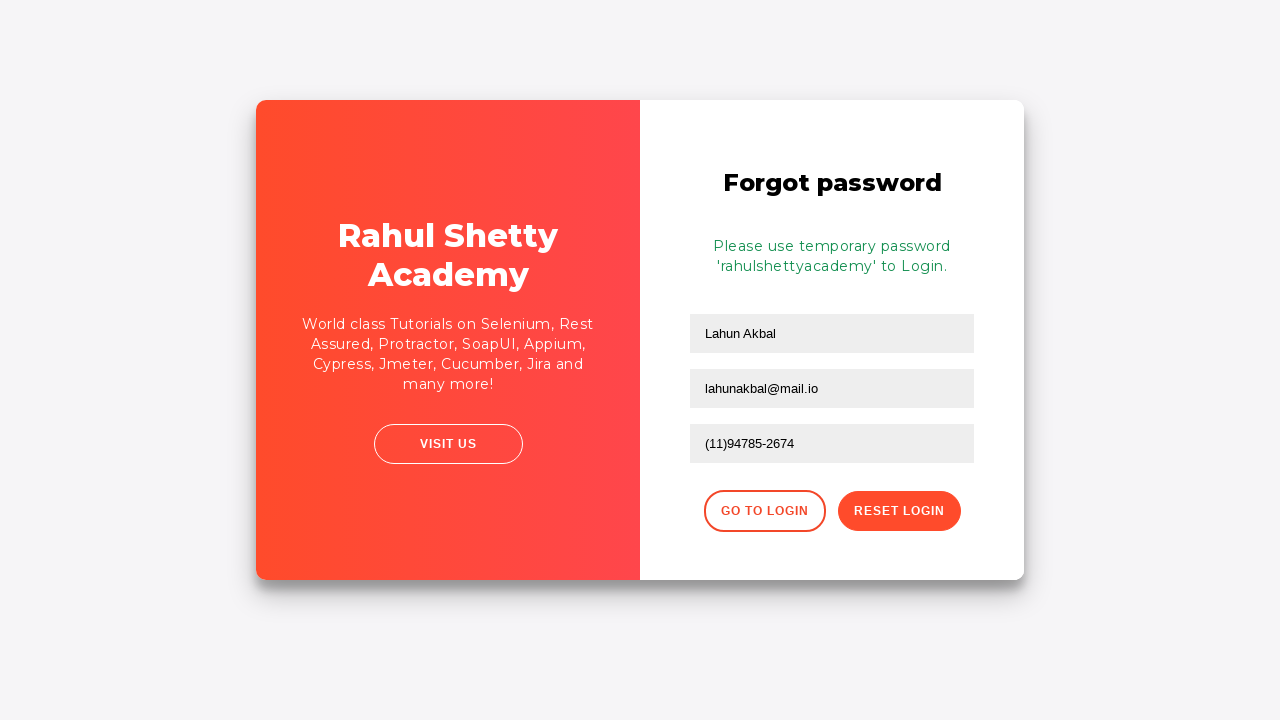